Tests confirm JavaScript alert by clicking a button to trigger the confirmation dialog and accepting it

Starting URL: https://v1.training-support.net/selenium/javascript-alerts

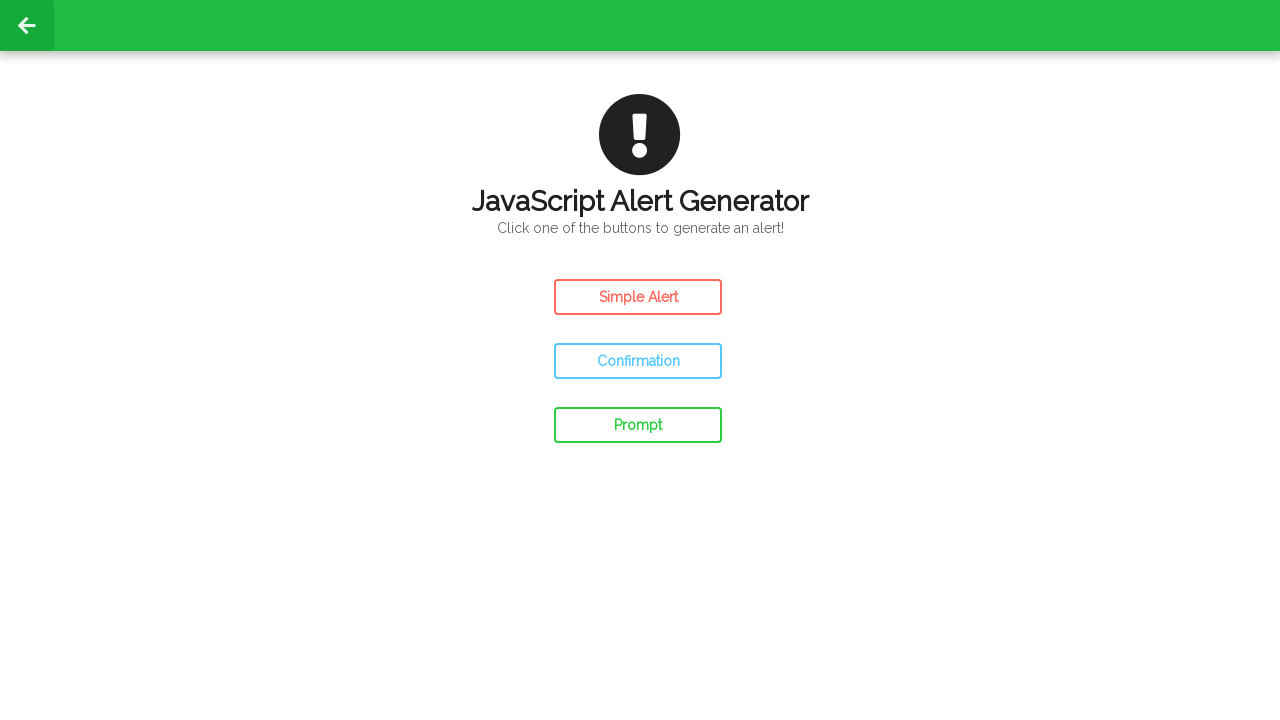

Clicked confirm button to trigger confirmation dialog at (638, 361) on #confirm
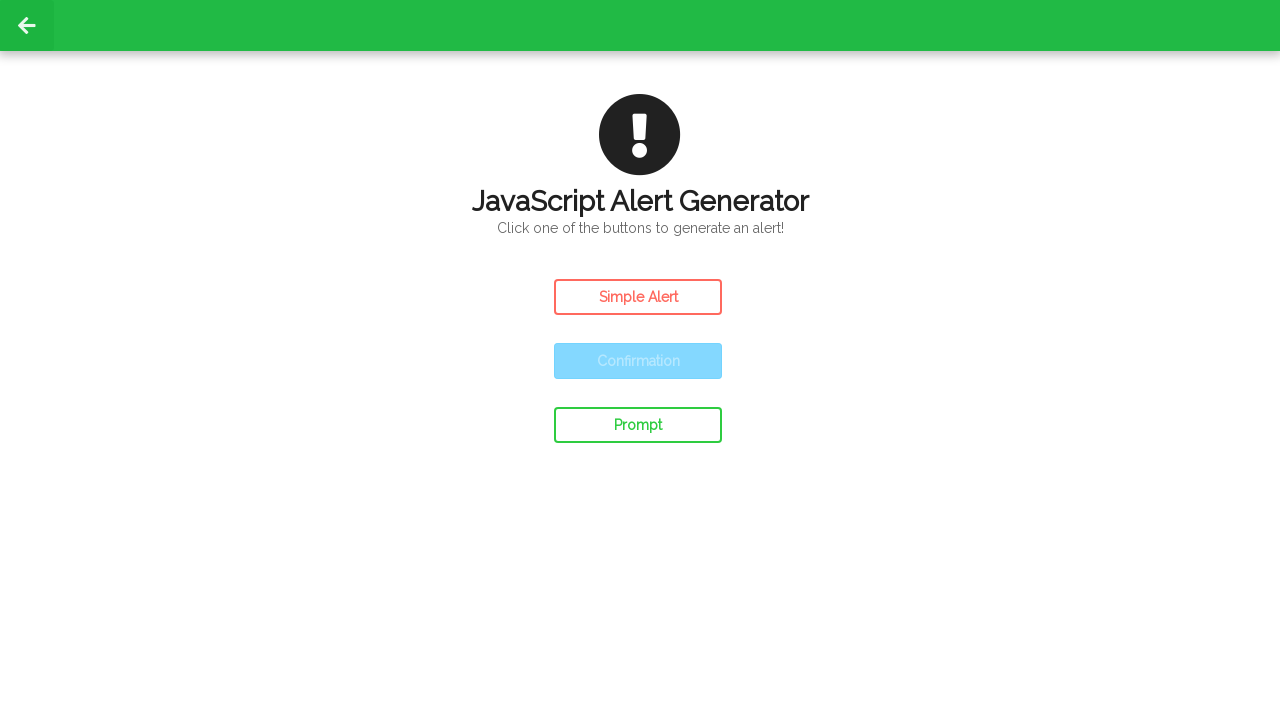

Set up dialog handler to accept confirmation alert
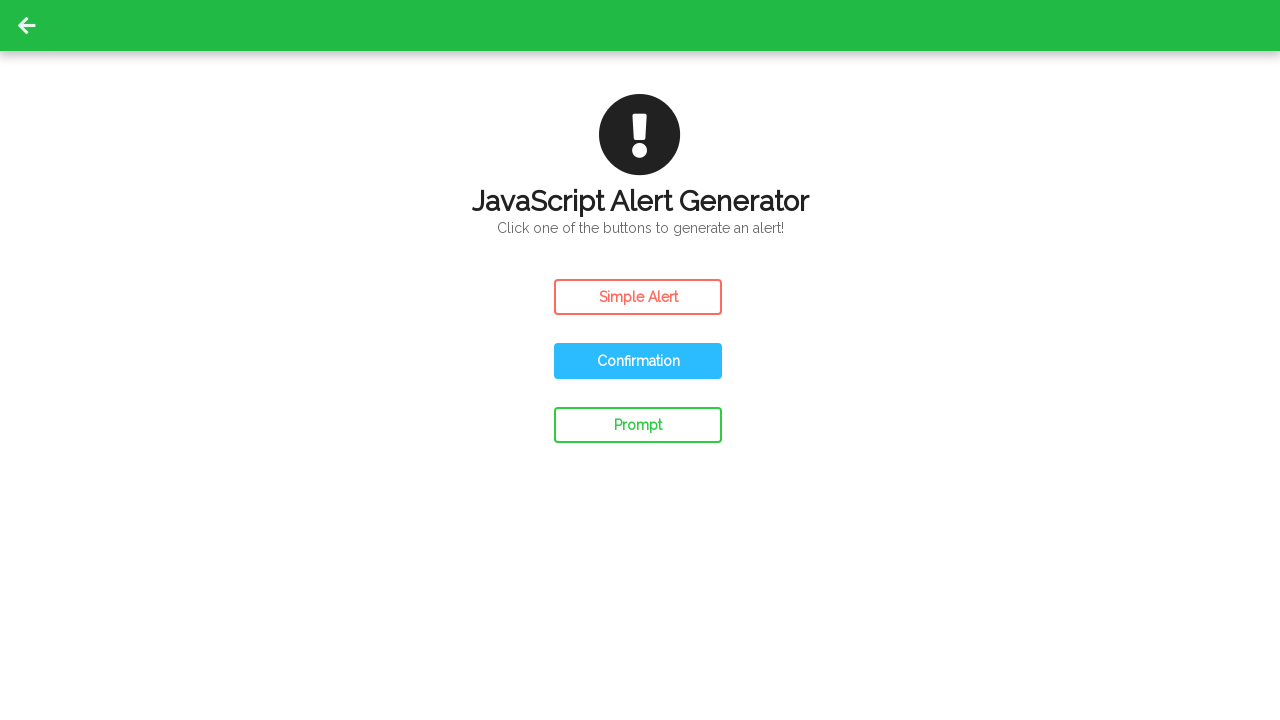

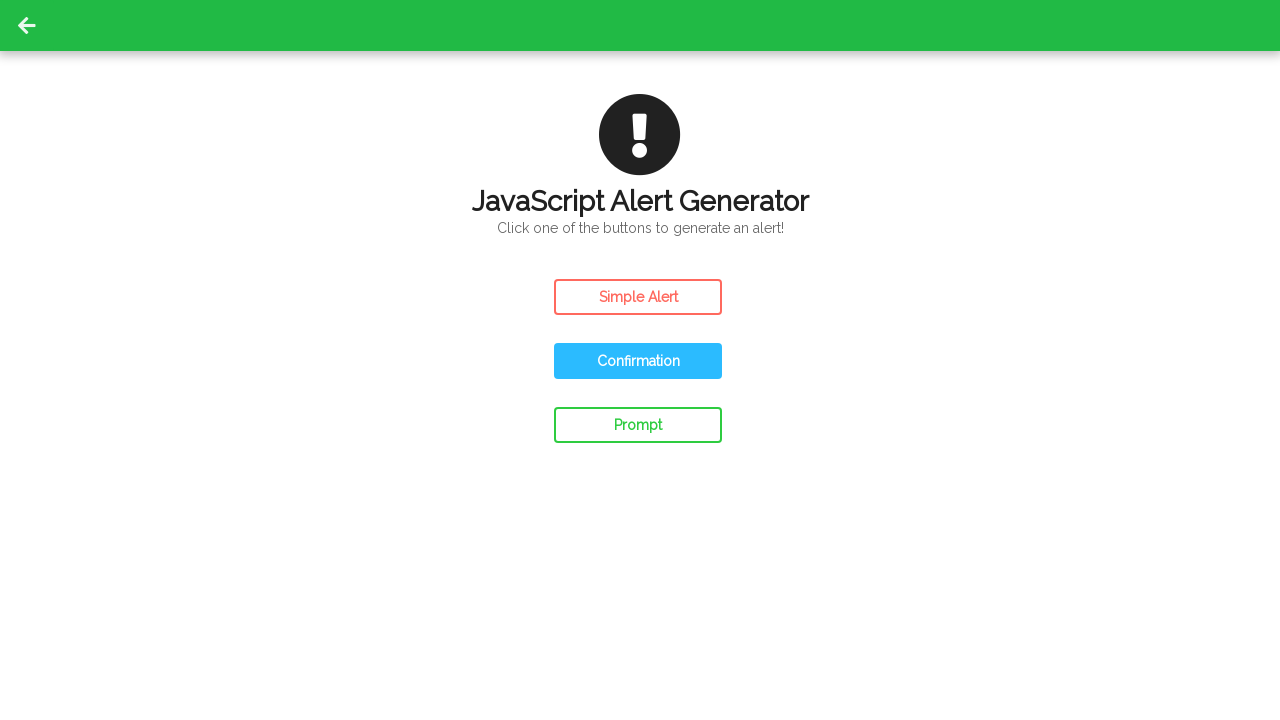